Verifies that the desktop navigation bar is NOT visible in mobile view (iPhone X dimensions)

Starting URL: https://deens-master.now.sh/

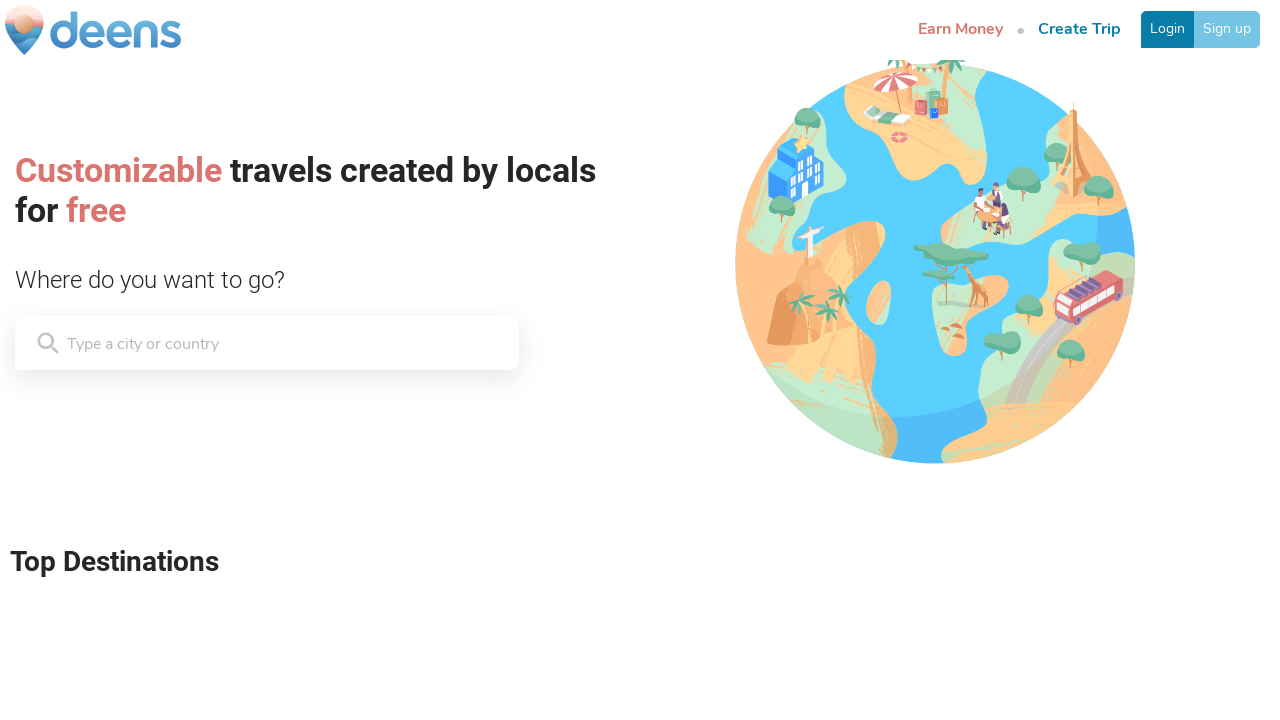

Navigated to https://deens-master.now.sh/
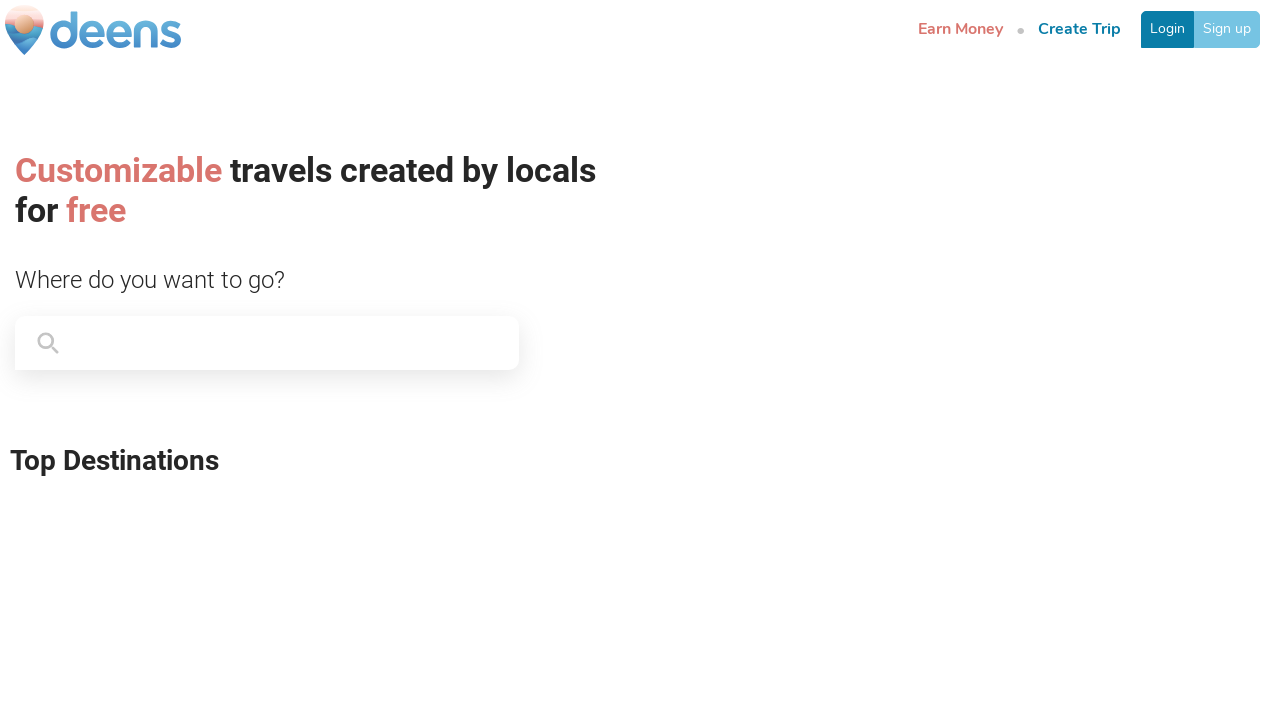

Set viewport to iPhone X dimensions (375x812)
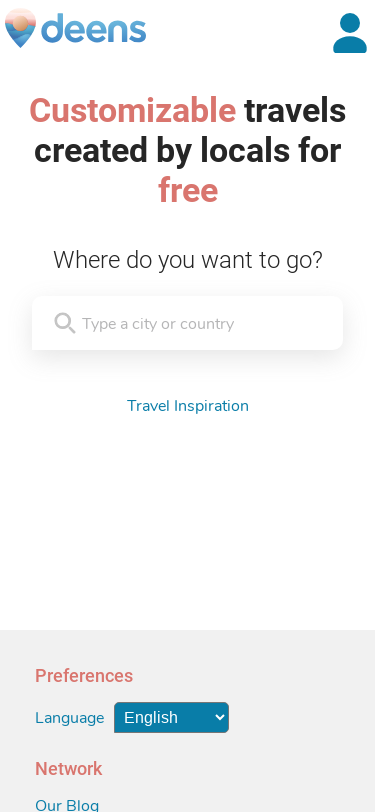

Page loaded and network idle state reached
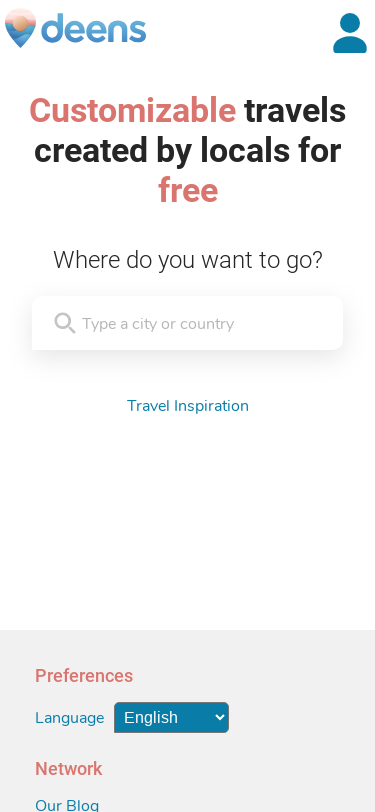

Checked for desktop navigation elements - found 0 element(s)
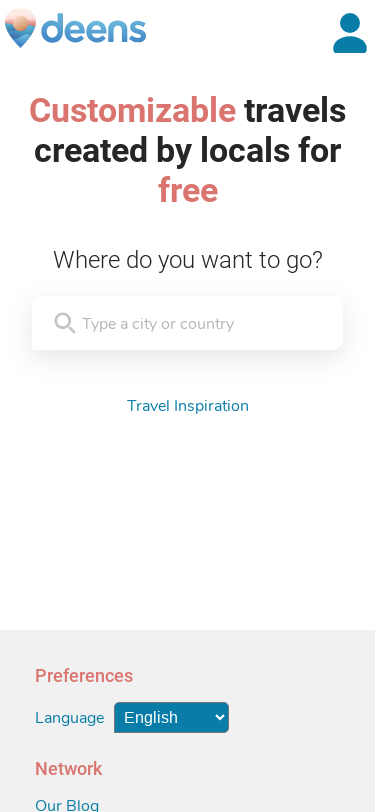

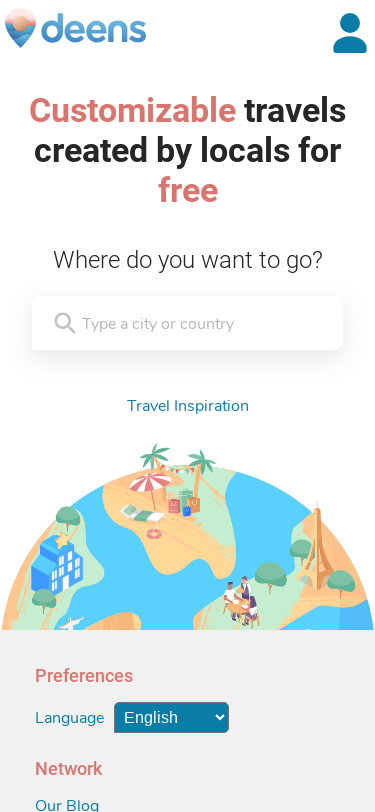